Tests React Semantic UI dropdown by selecting an option and verifying the selected value

Starting URL: https://react.semantic-ui.com/maximize/dropdown-example-selection/

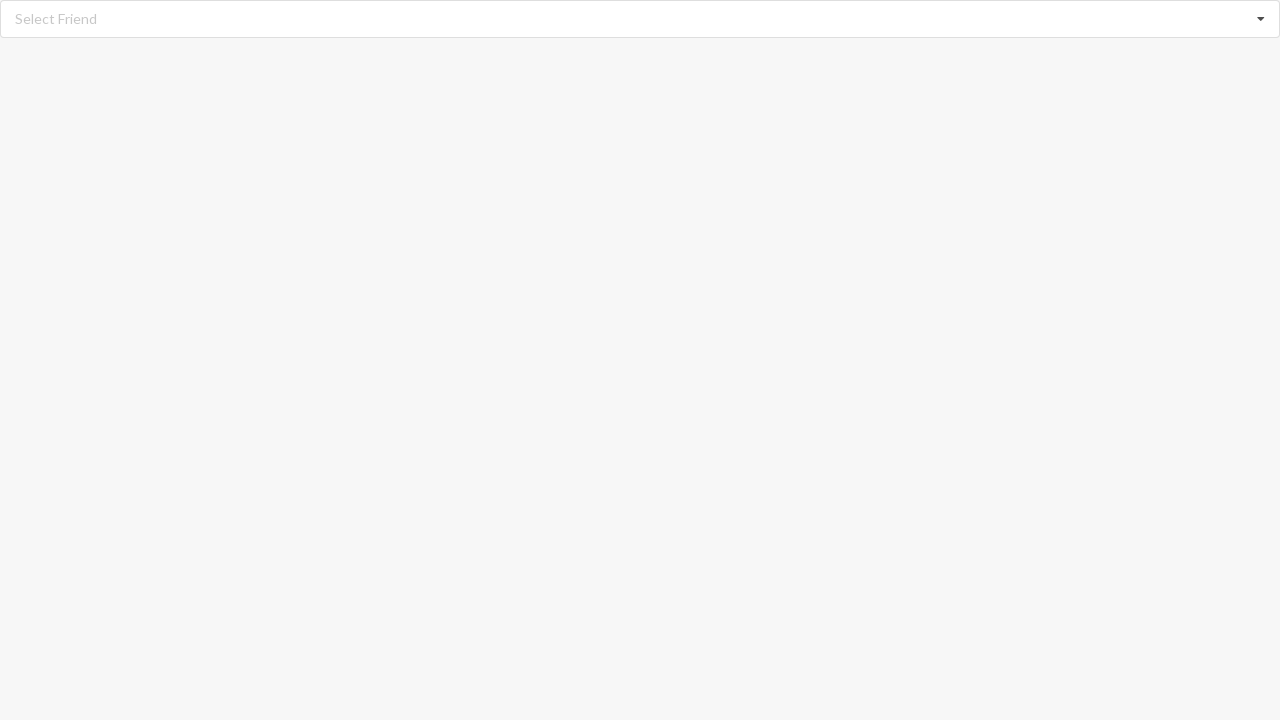

Clicked dropdown to open options at (640, 19) on div.dropdown
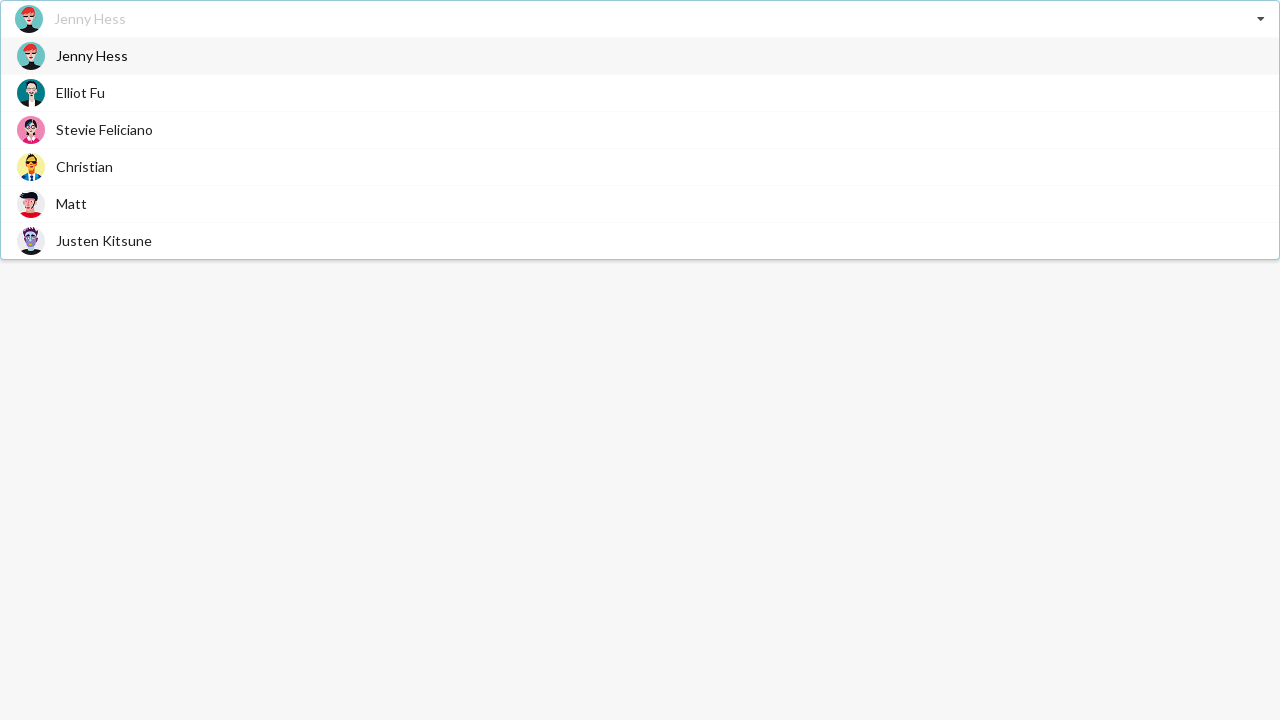

Waited for dropdown items to become visible
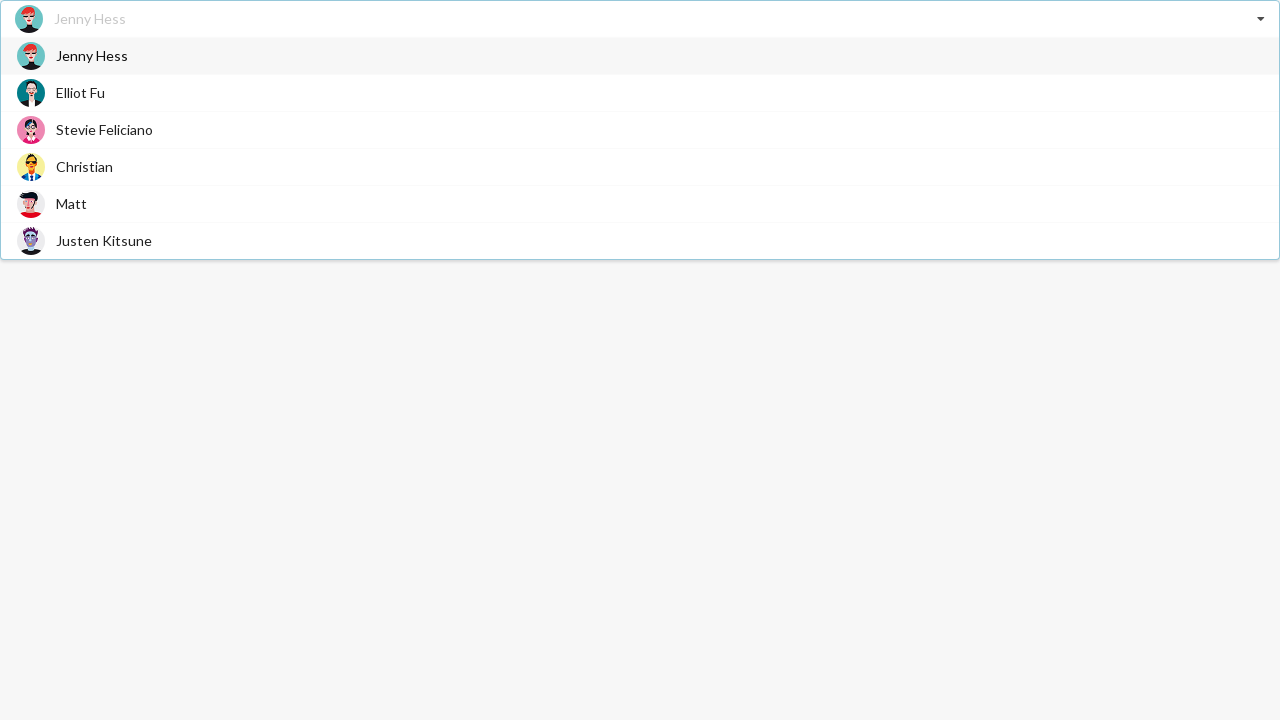

Selected 'Jenny Hess' from dropdown options at (92, 56) on div.item>span.text:has-text('Jenny Hess')
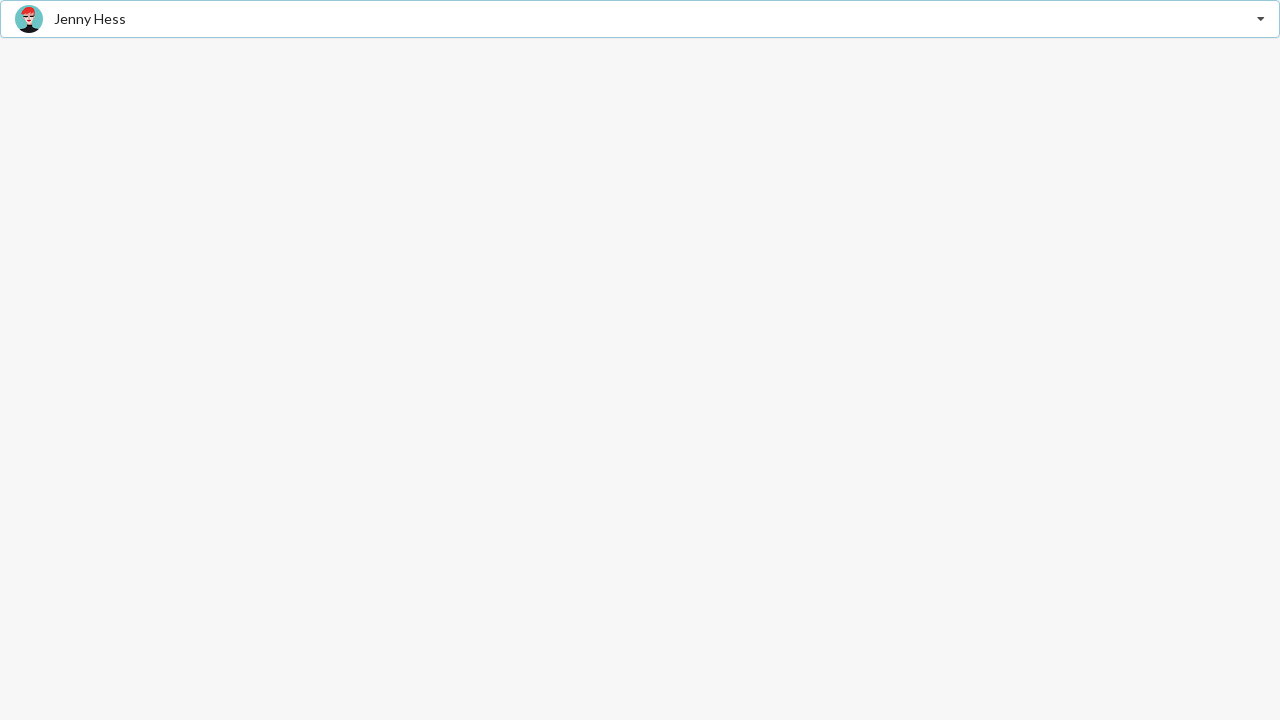

Verified that 'Jenny Hess' is selected in the dropdown
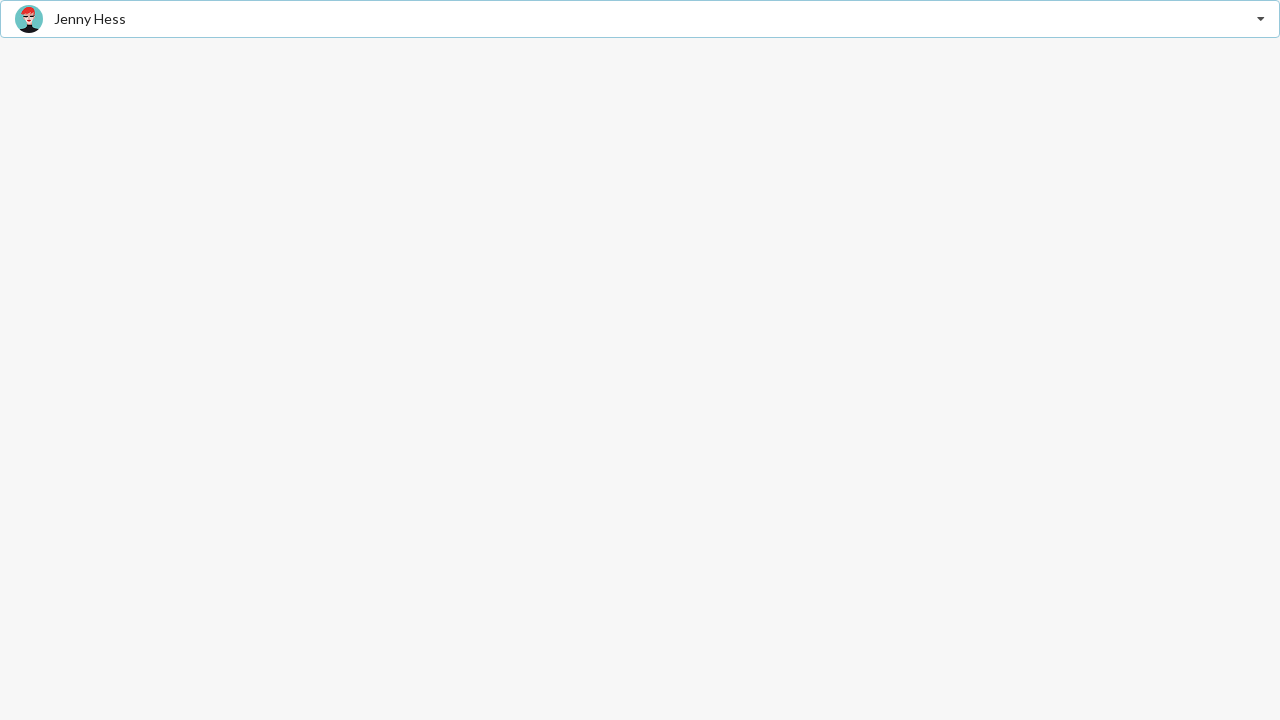

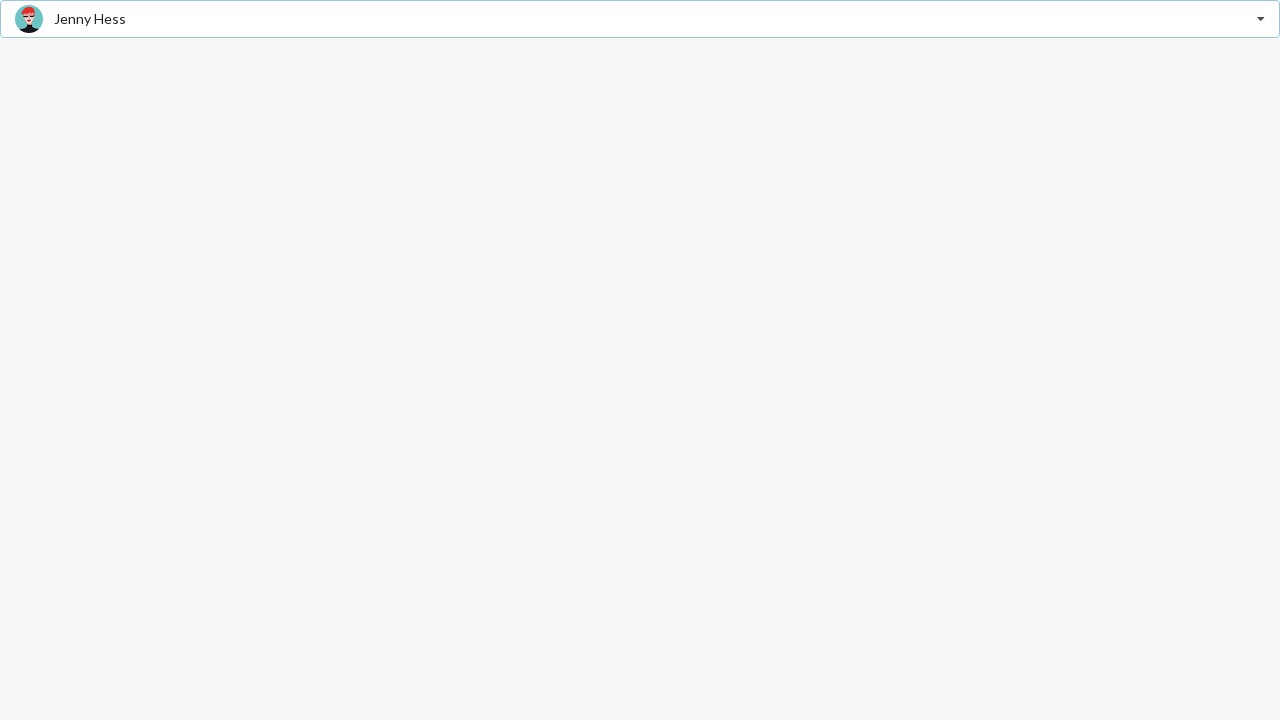